Tests a waits demo page by clicking a button and filling a text field with a name

Starting URL: https://www.hyrtutorials.com/p/waits-demo.html

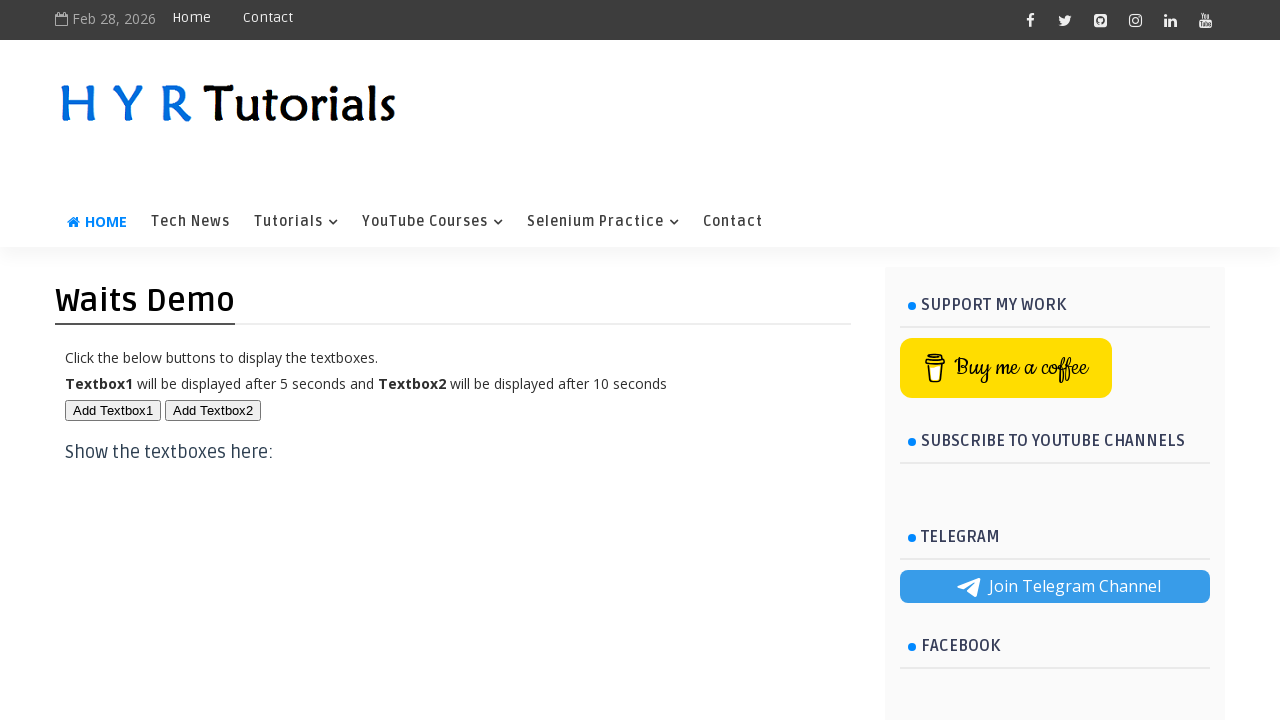

Clicked button with id btn1 at (113, 410) on button#btn1
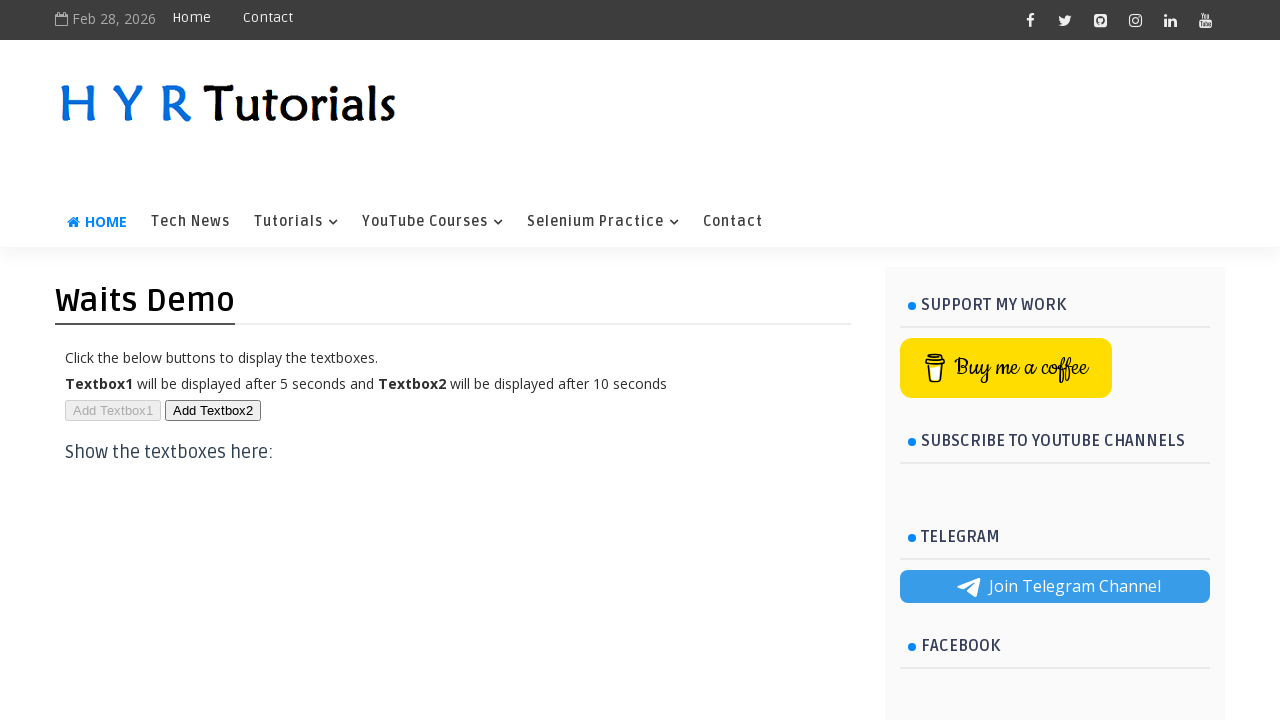

Filled text field with 'jana' on #txt1
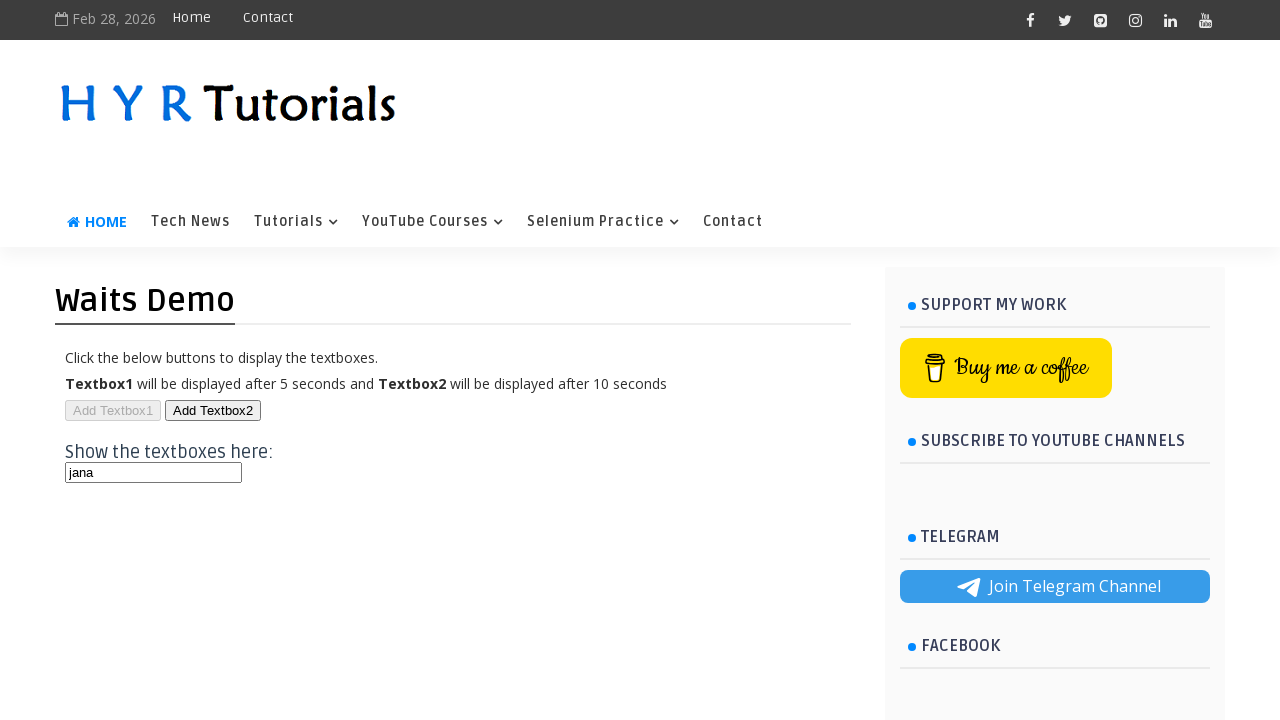

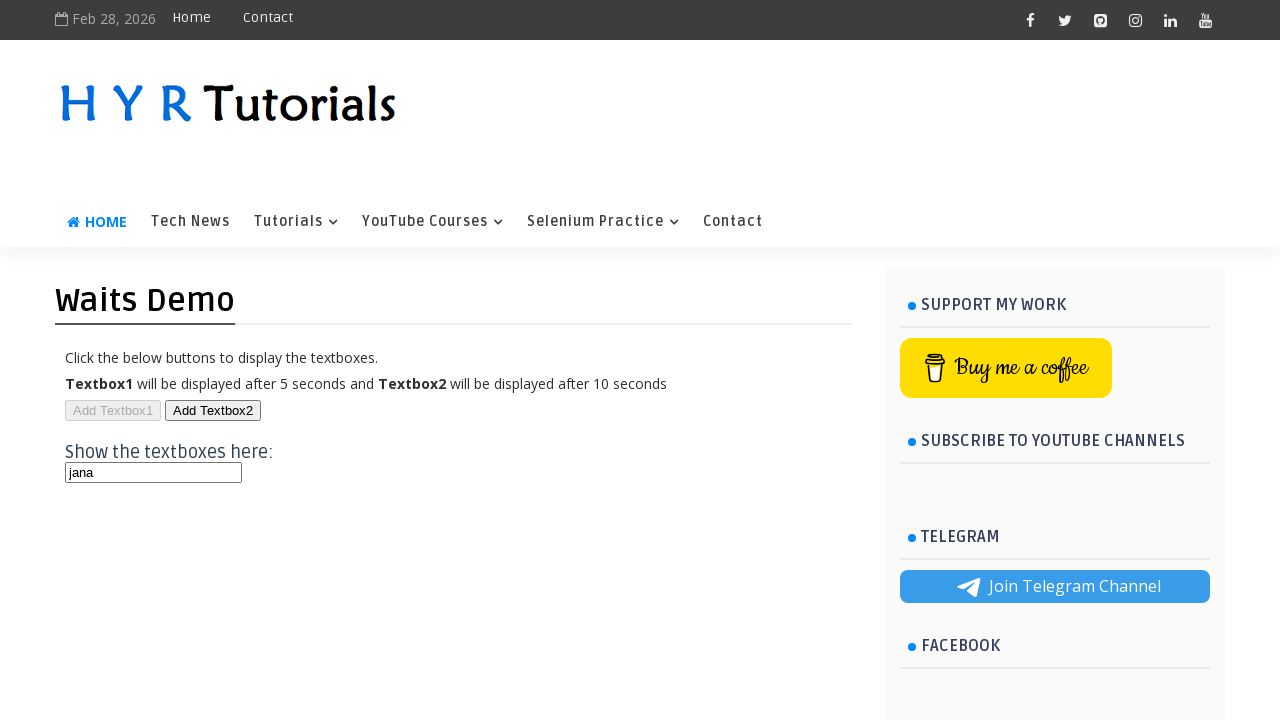